Tests browser navigation functionality by navigating between Tesla and TalentLMS sites using back, forward, and refresh

Starting URL: https://www.tesla.com/

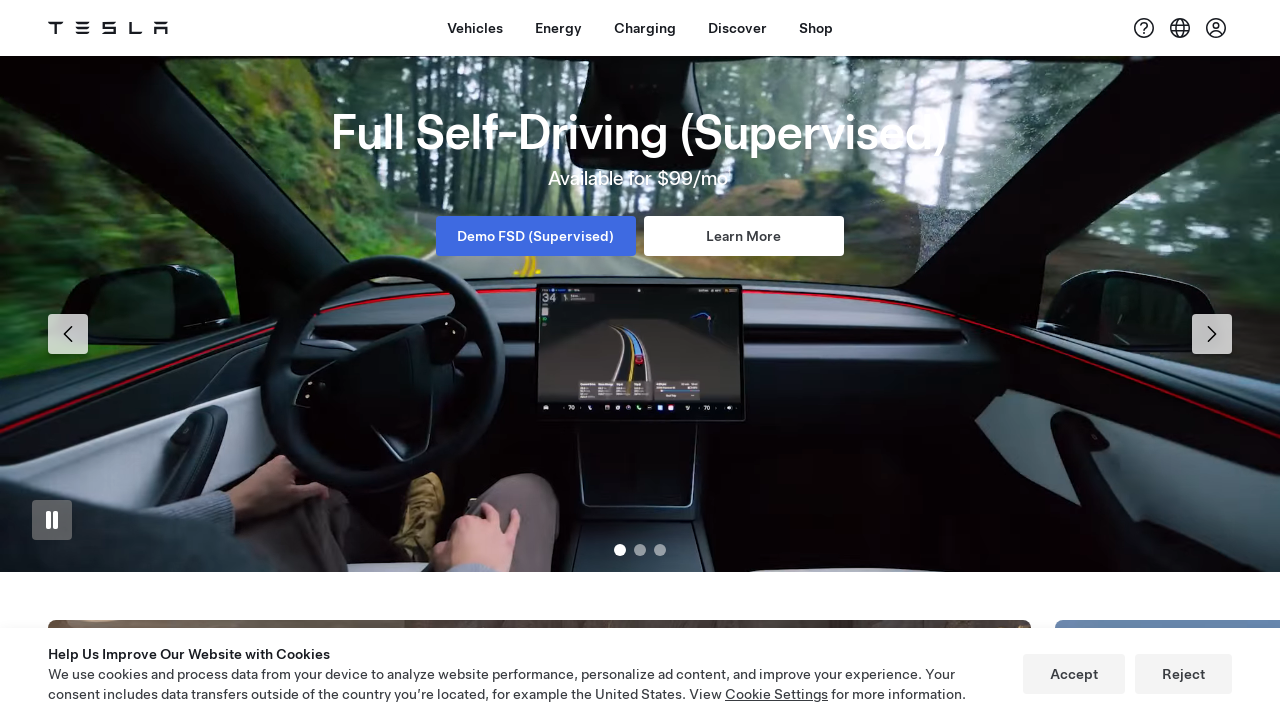

Navigated to TalentLMS site at https://duotech.talentlms.com/
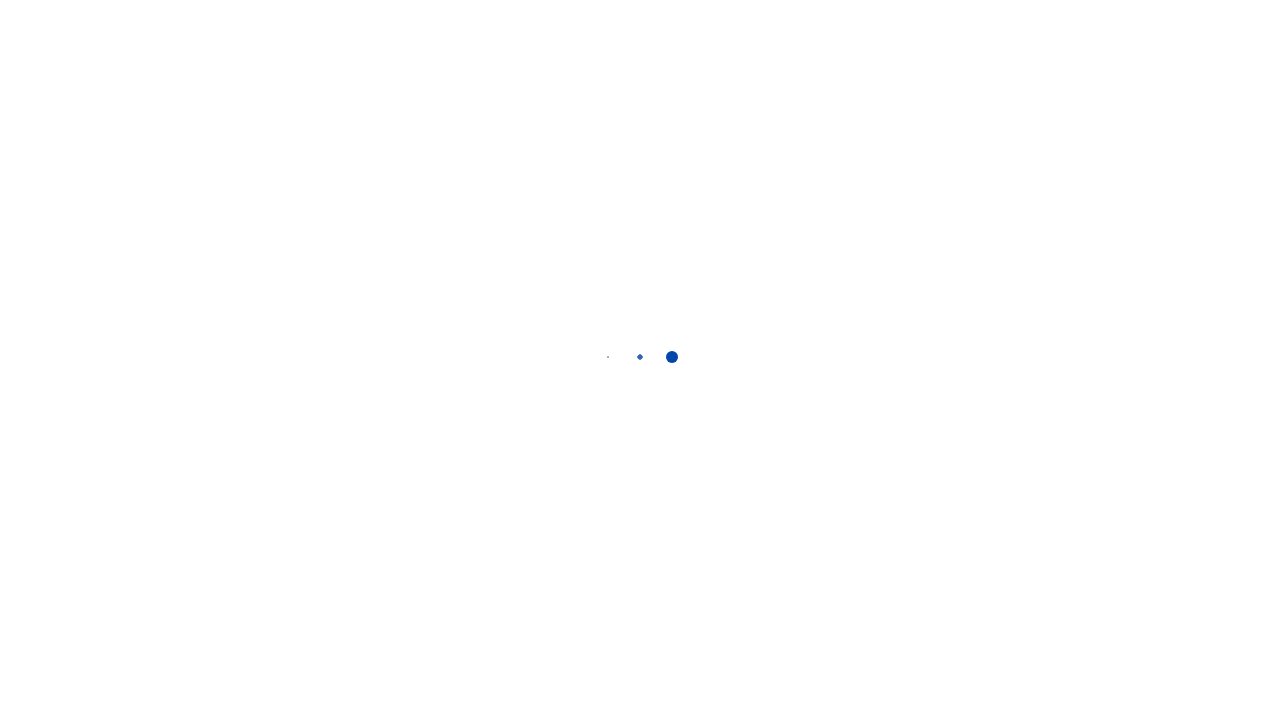

Navigated back to Tesla site
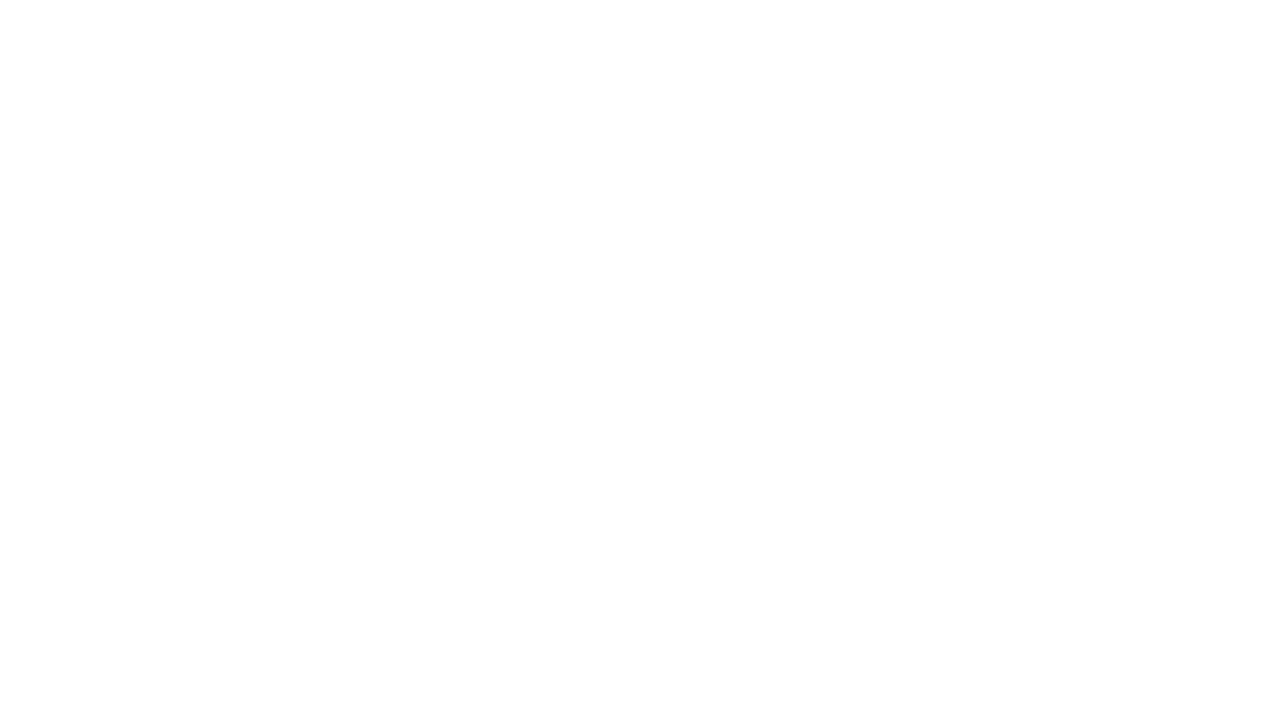

Navigated forward to TalentLMS site
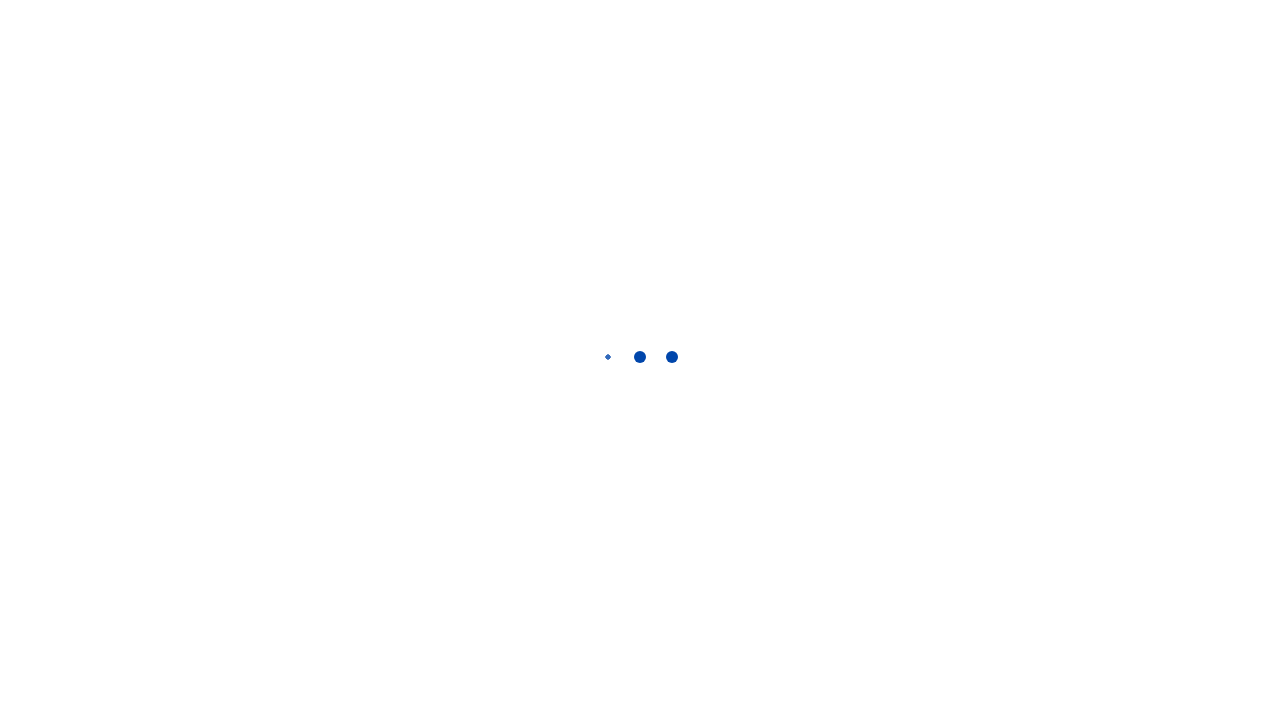

Refreshed the current page
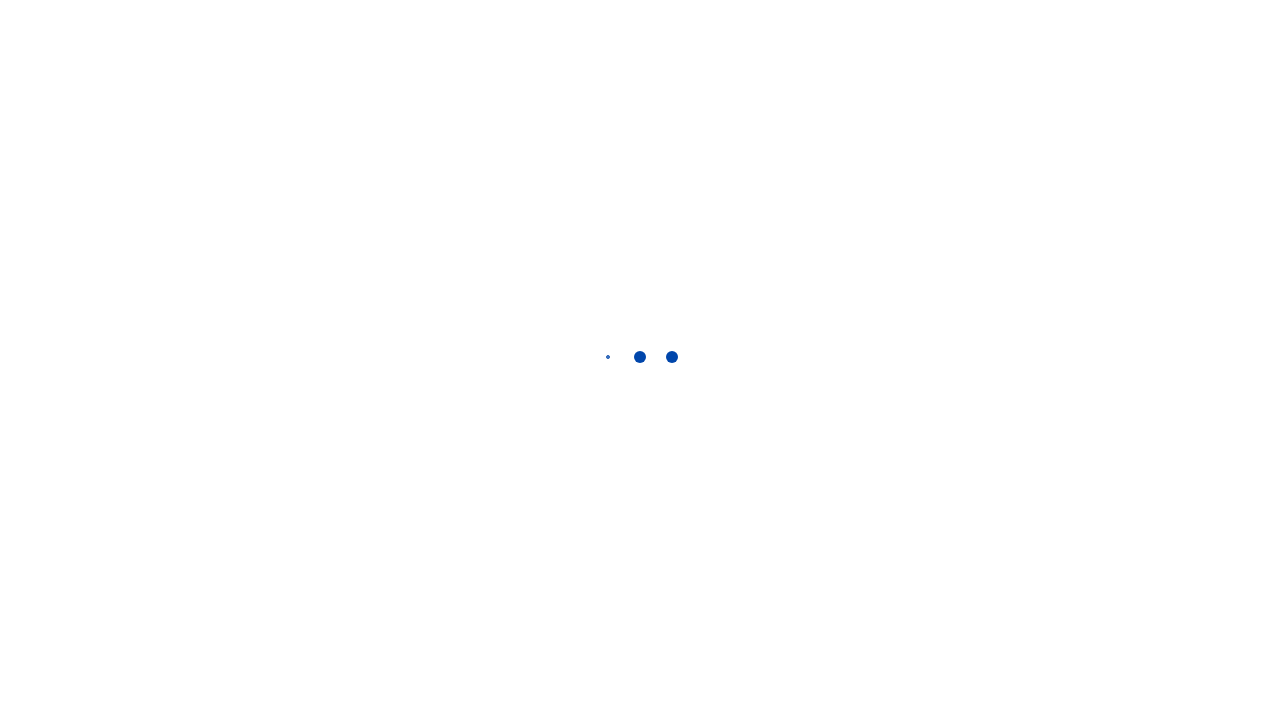

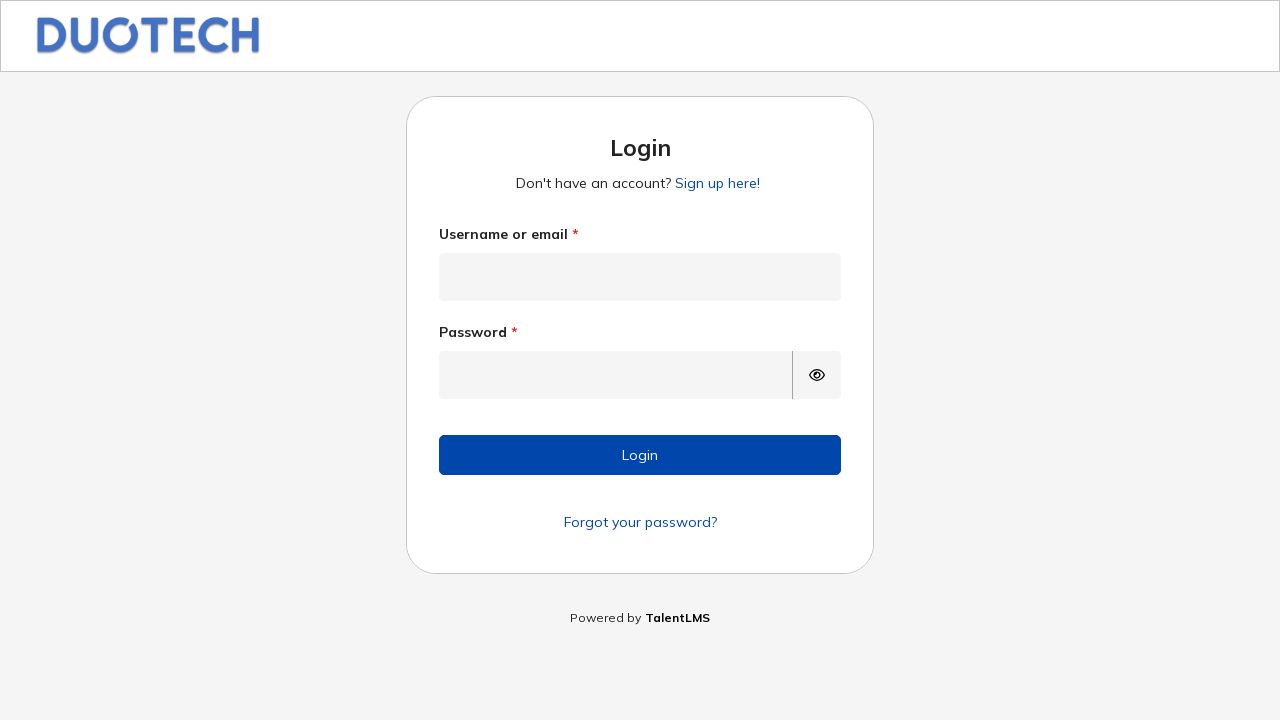